Tests that new todo items are appended to the bottom of the list by creating 3 items

Starting URL: https://demo.playwright.dev/todomvc

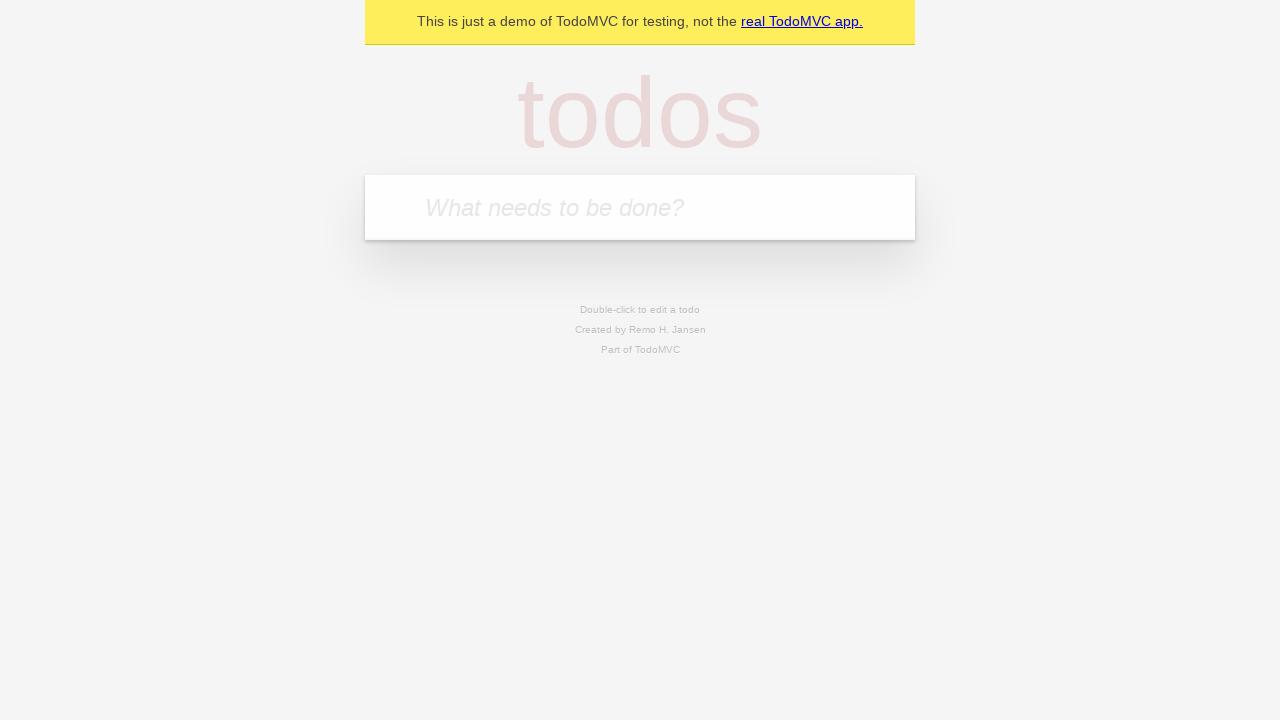

Navigated to TodoMVC demo application
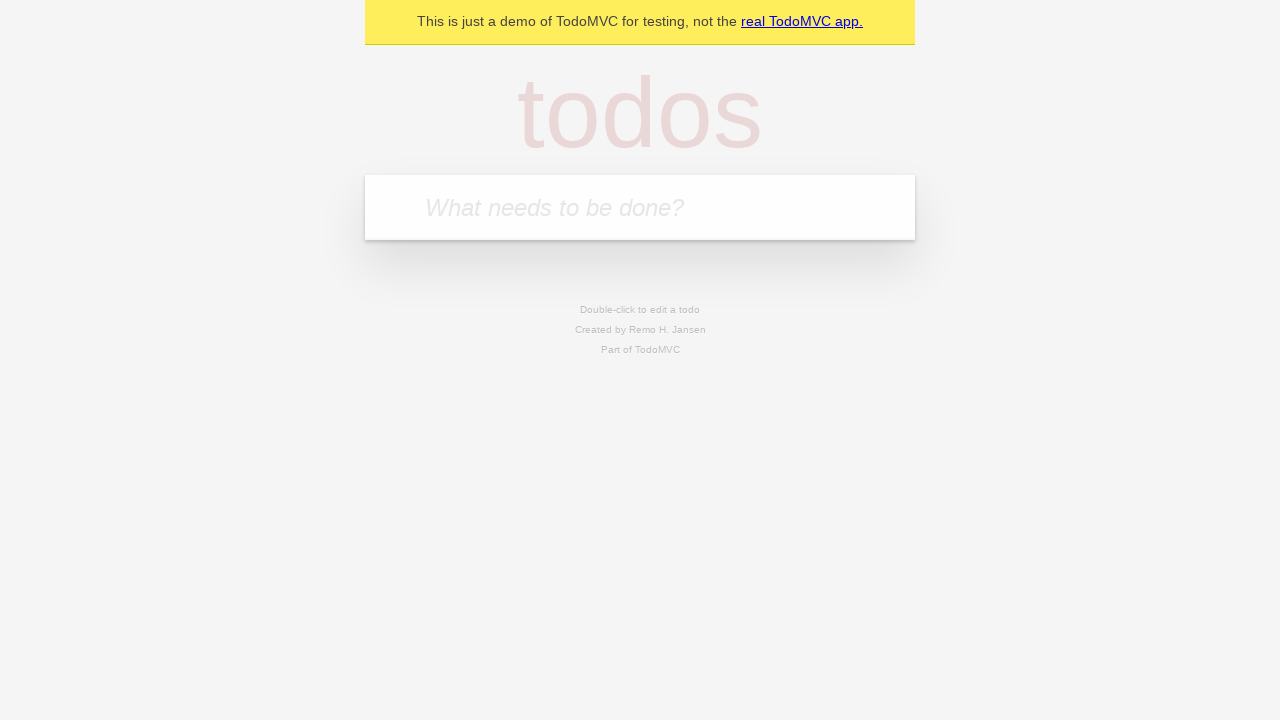

Located the todo input field
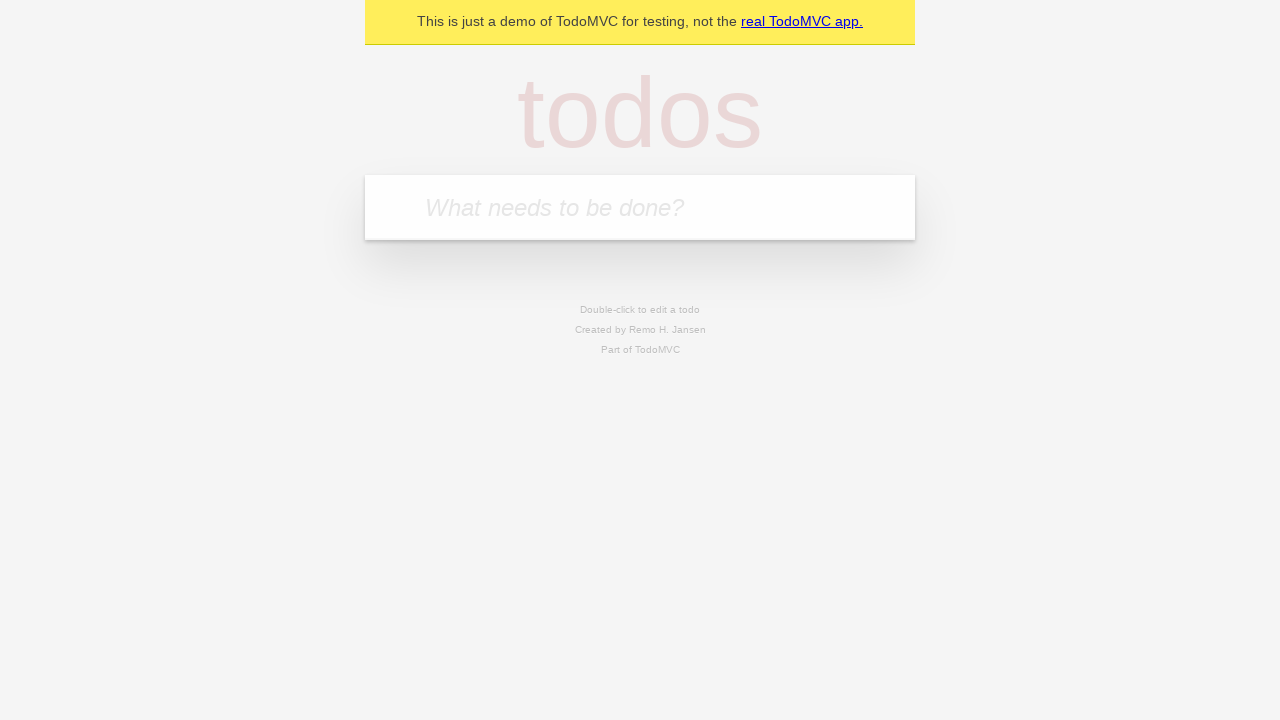

Filled todo input with 'buy some cheese' on internal:attr=[placeholder="What needs to be done?"i]
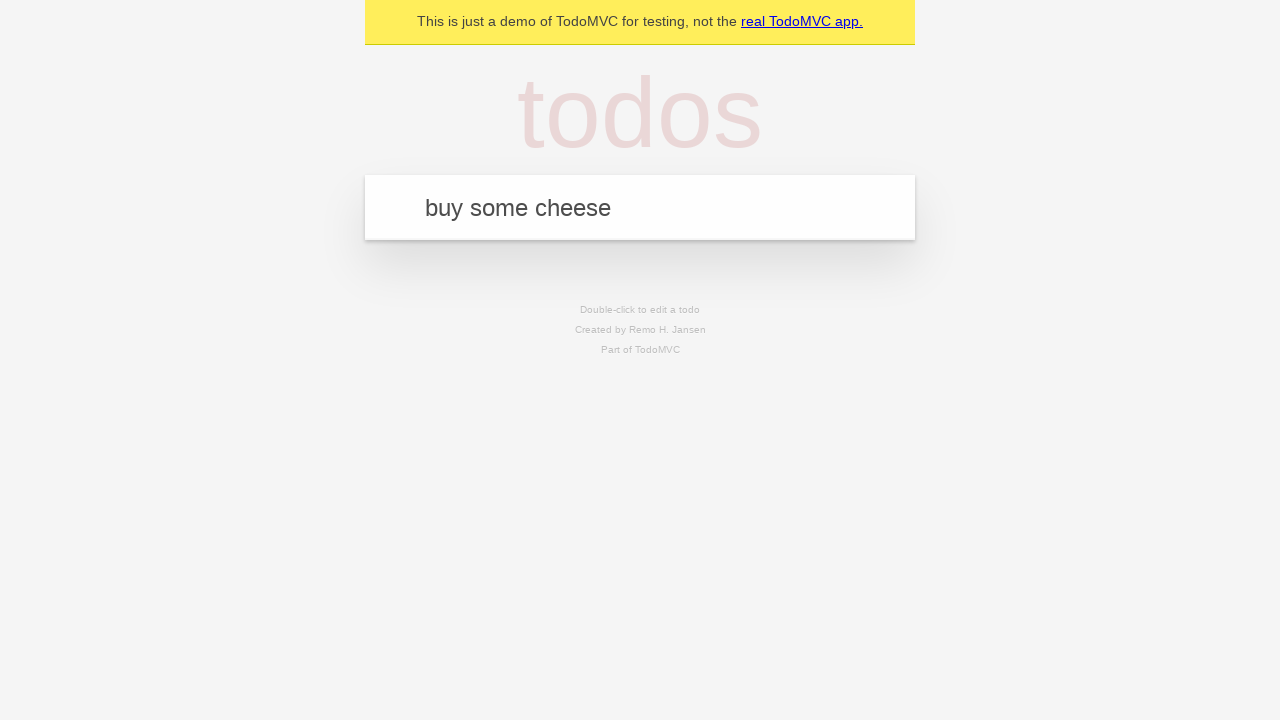

Pressed Enter to create todo item 'buy some cheese' on internal:attr=[placeholder="What needs to be done?"i]
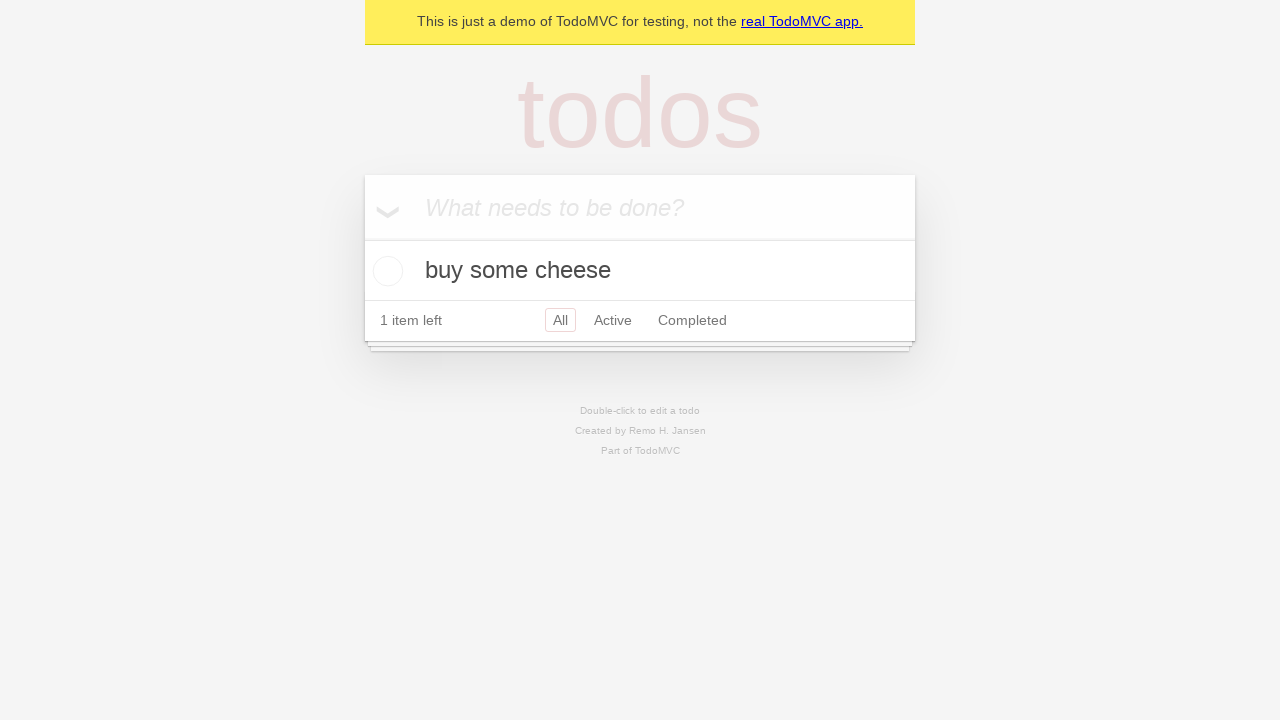

Filled todo input with 'feed the cat' on internal:attr=[placeholder="What needs to be done?"i]
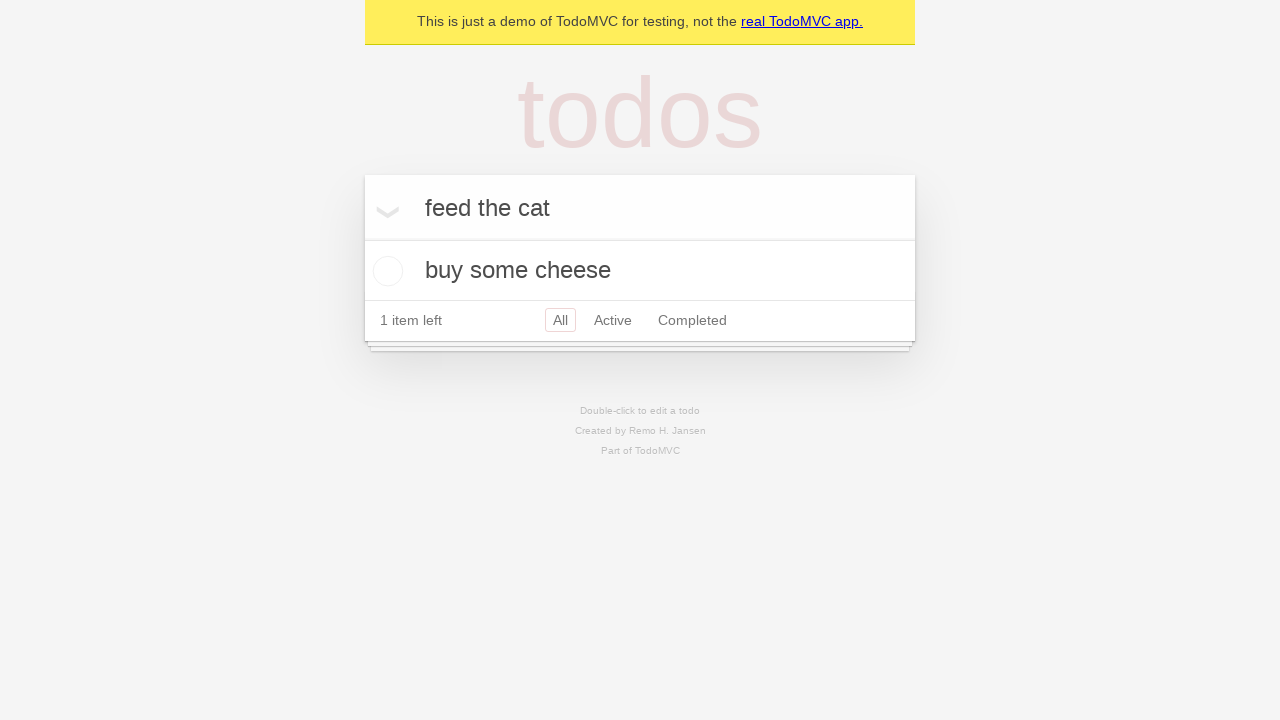

Pressed Enter to create todo item 'feed the cat' on internal:attr=[placeholder="What needs to be done?"i]
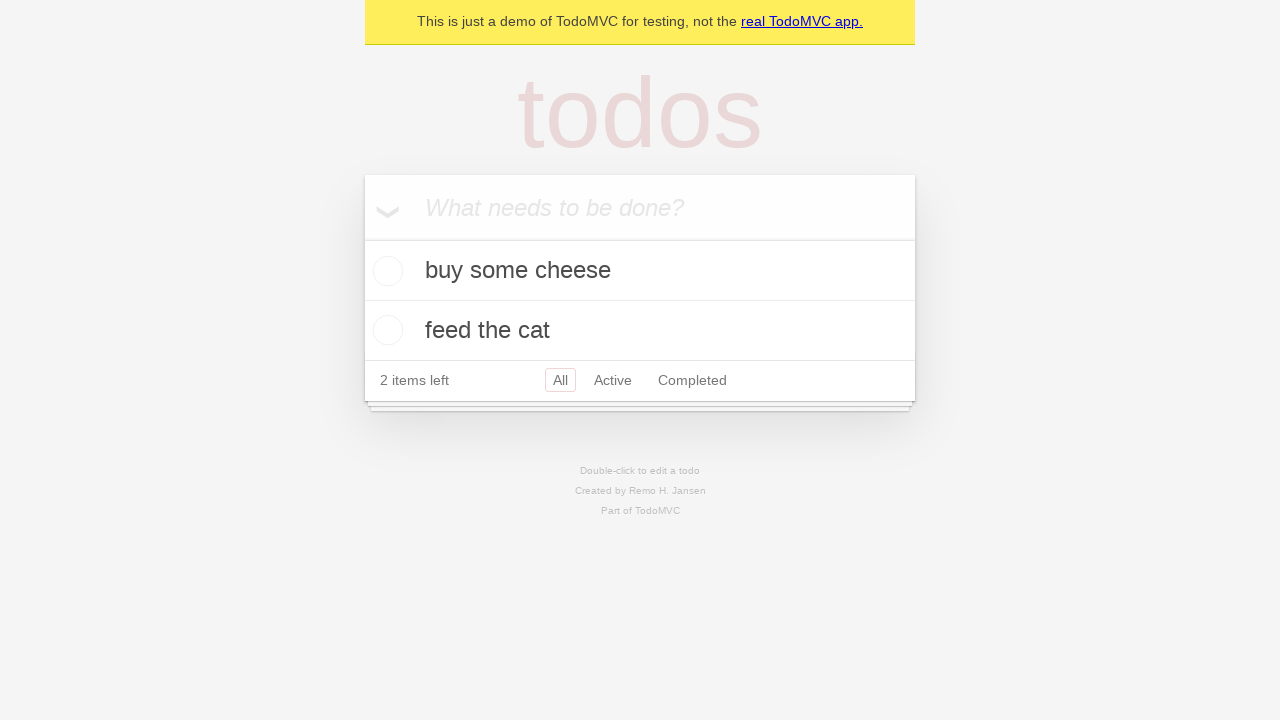

Filled todo input with 'book a doctors appointment' on internal:attr=[placeholder="What needs to be done?"i]
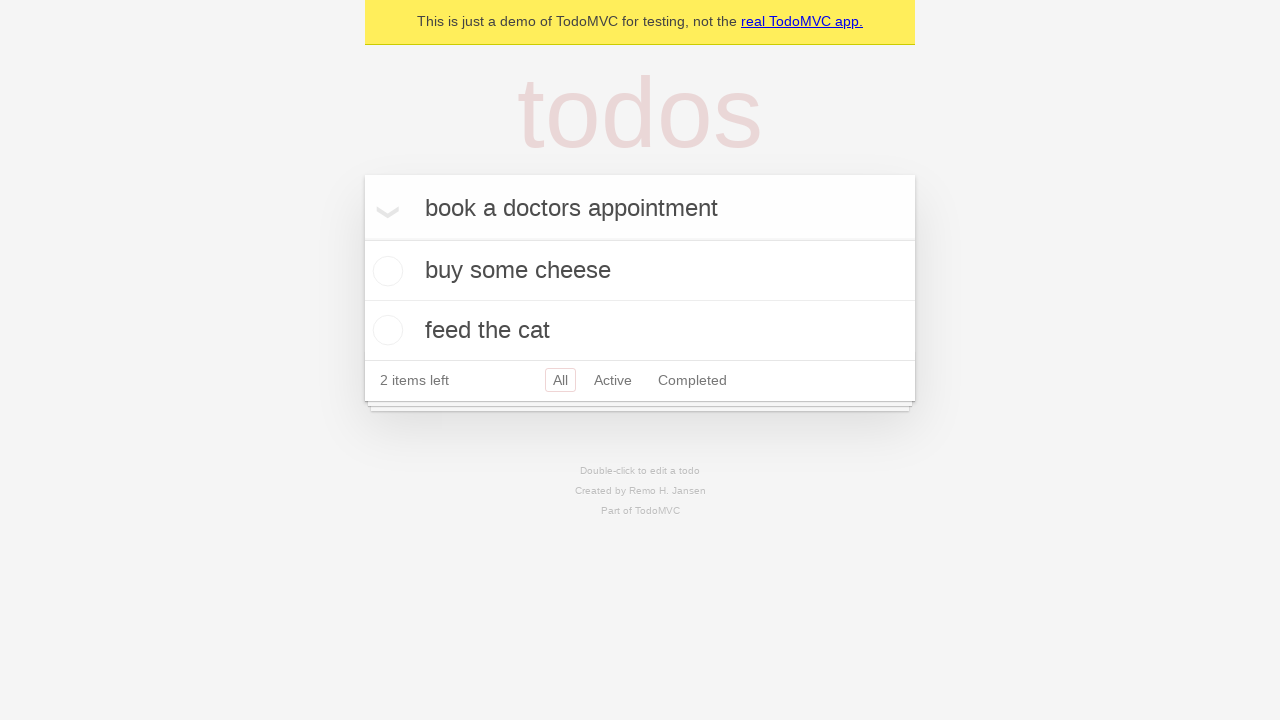

Pressed Enter to create todo item 'book a doctors appointment' on internal:attr=[placeholder="What needs to be done?"i]
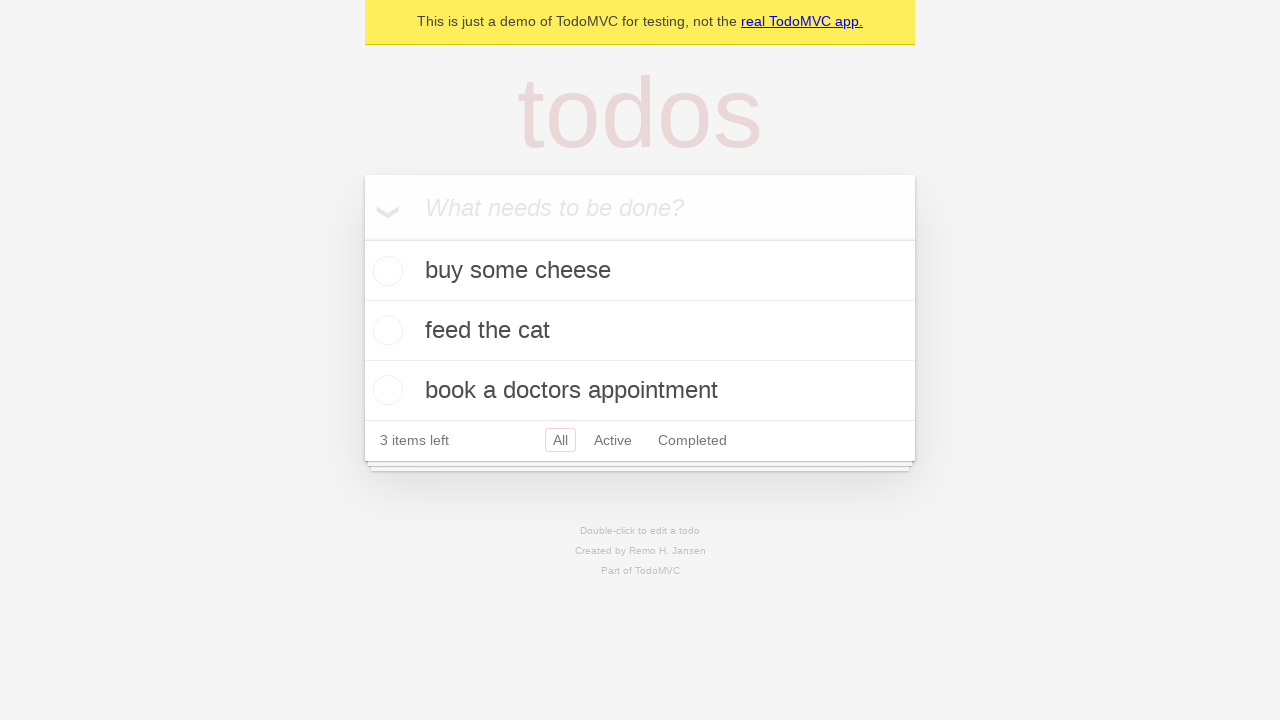

Verified all 3 todo items have been created and are visible
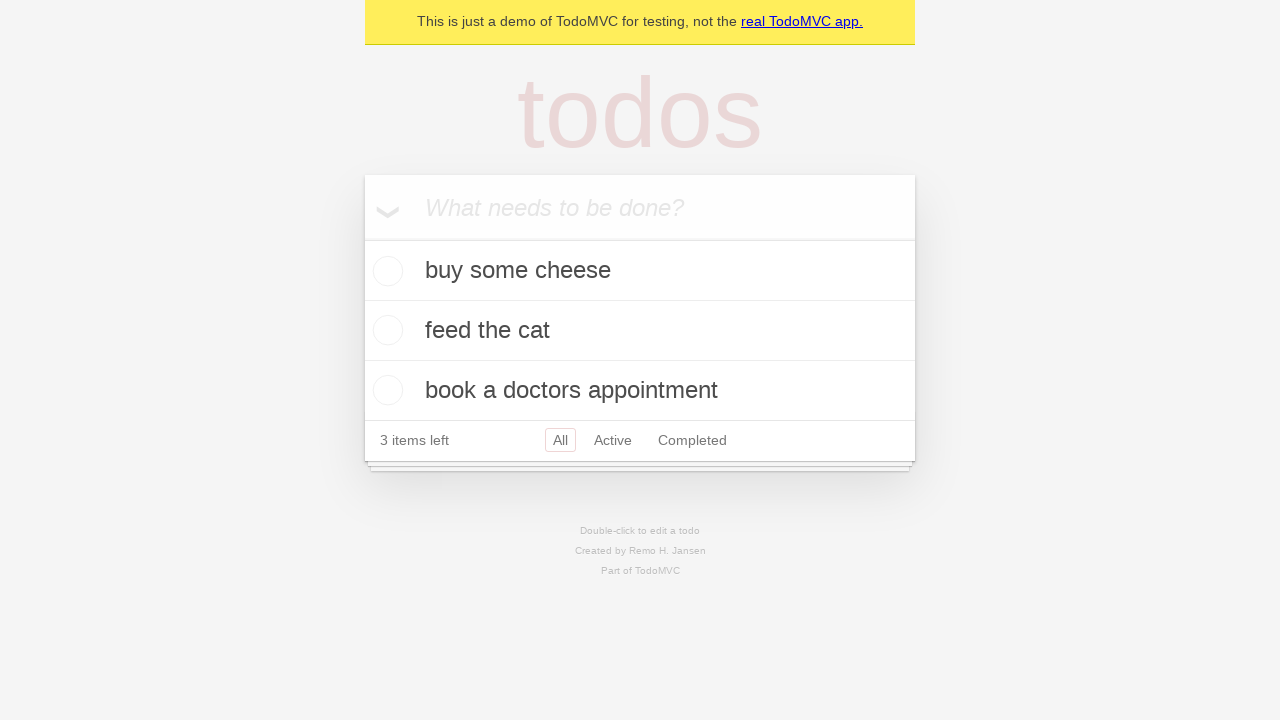

Verified todo counter displays '3 items left'
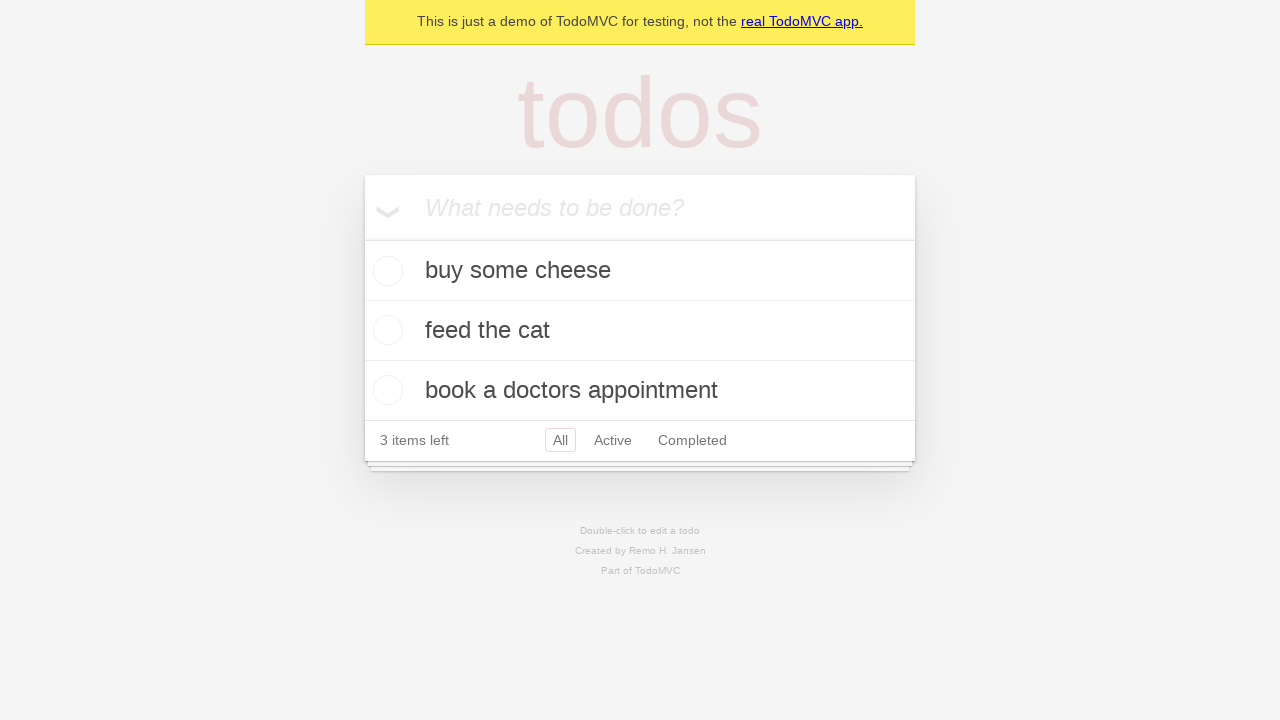

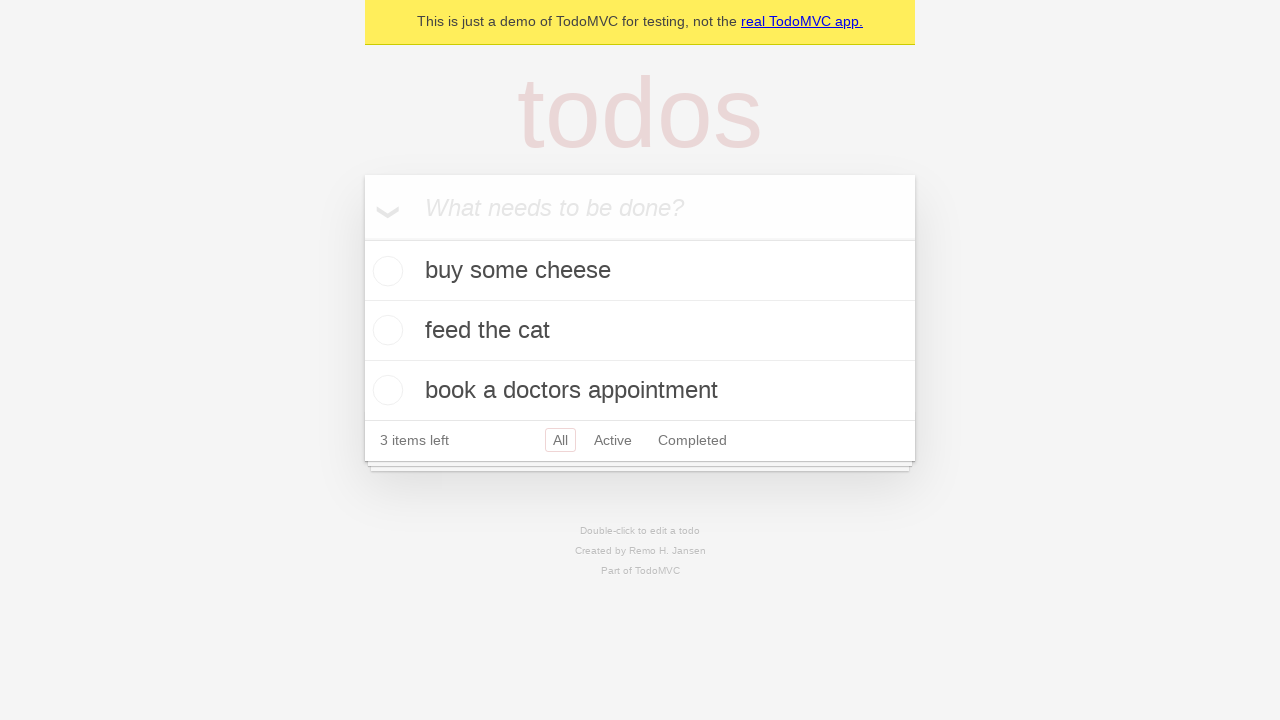